Opens the cflowapps signup page and maximizes the browser window to verify the page loads successfully.

Starting URL: https://www.cflowapps.com/stage-signup/

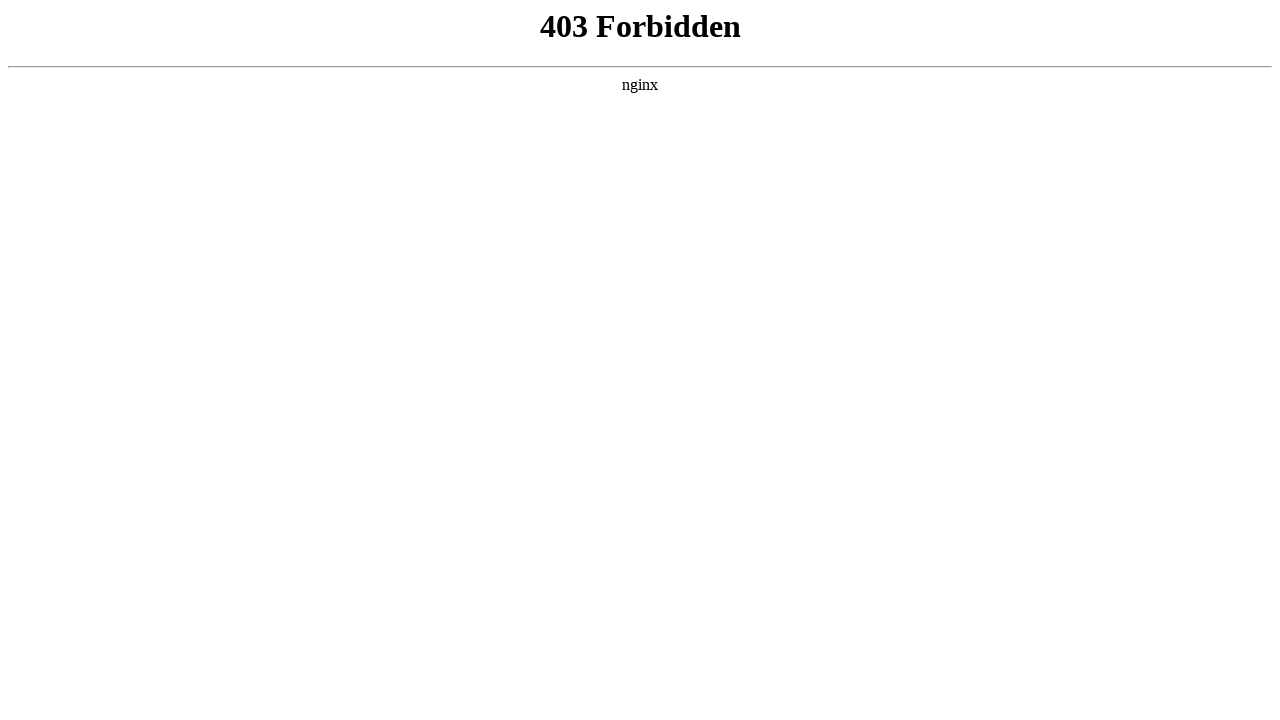

Navigated to cflowapps stage signup page
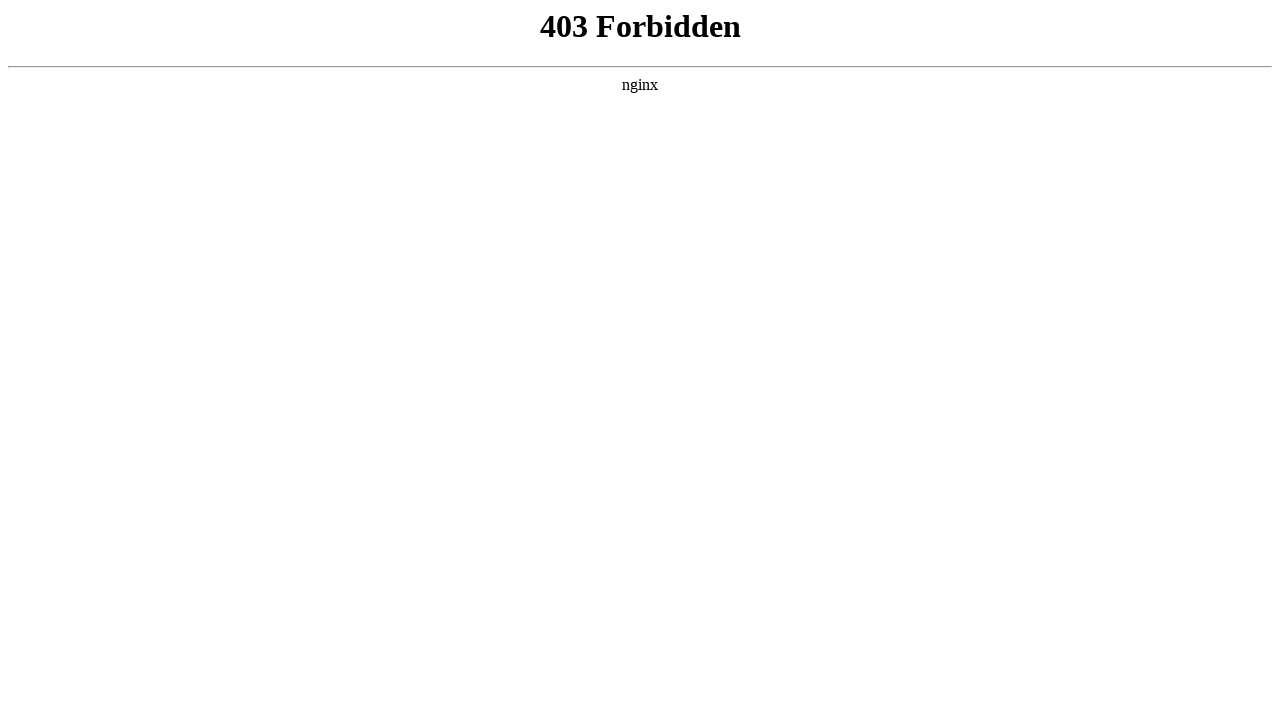

Maximized browser window to 1920x1080
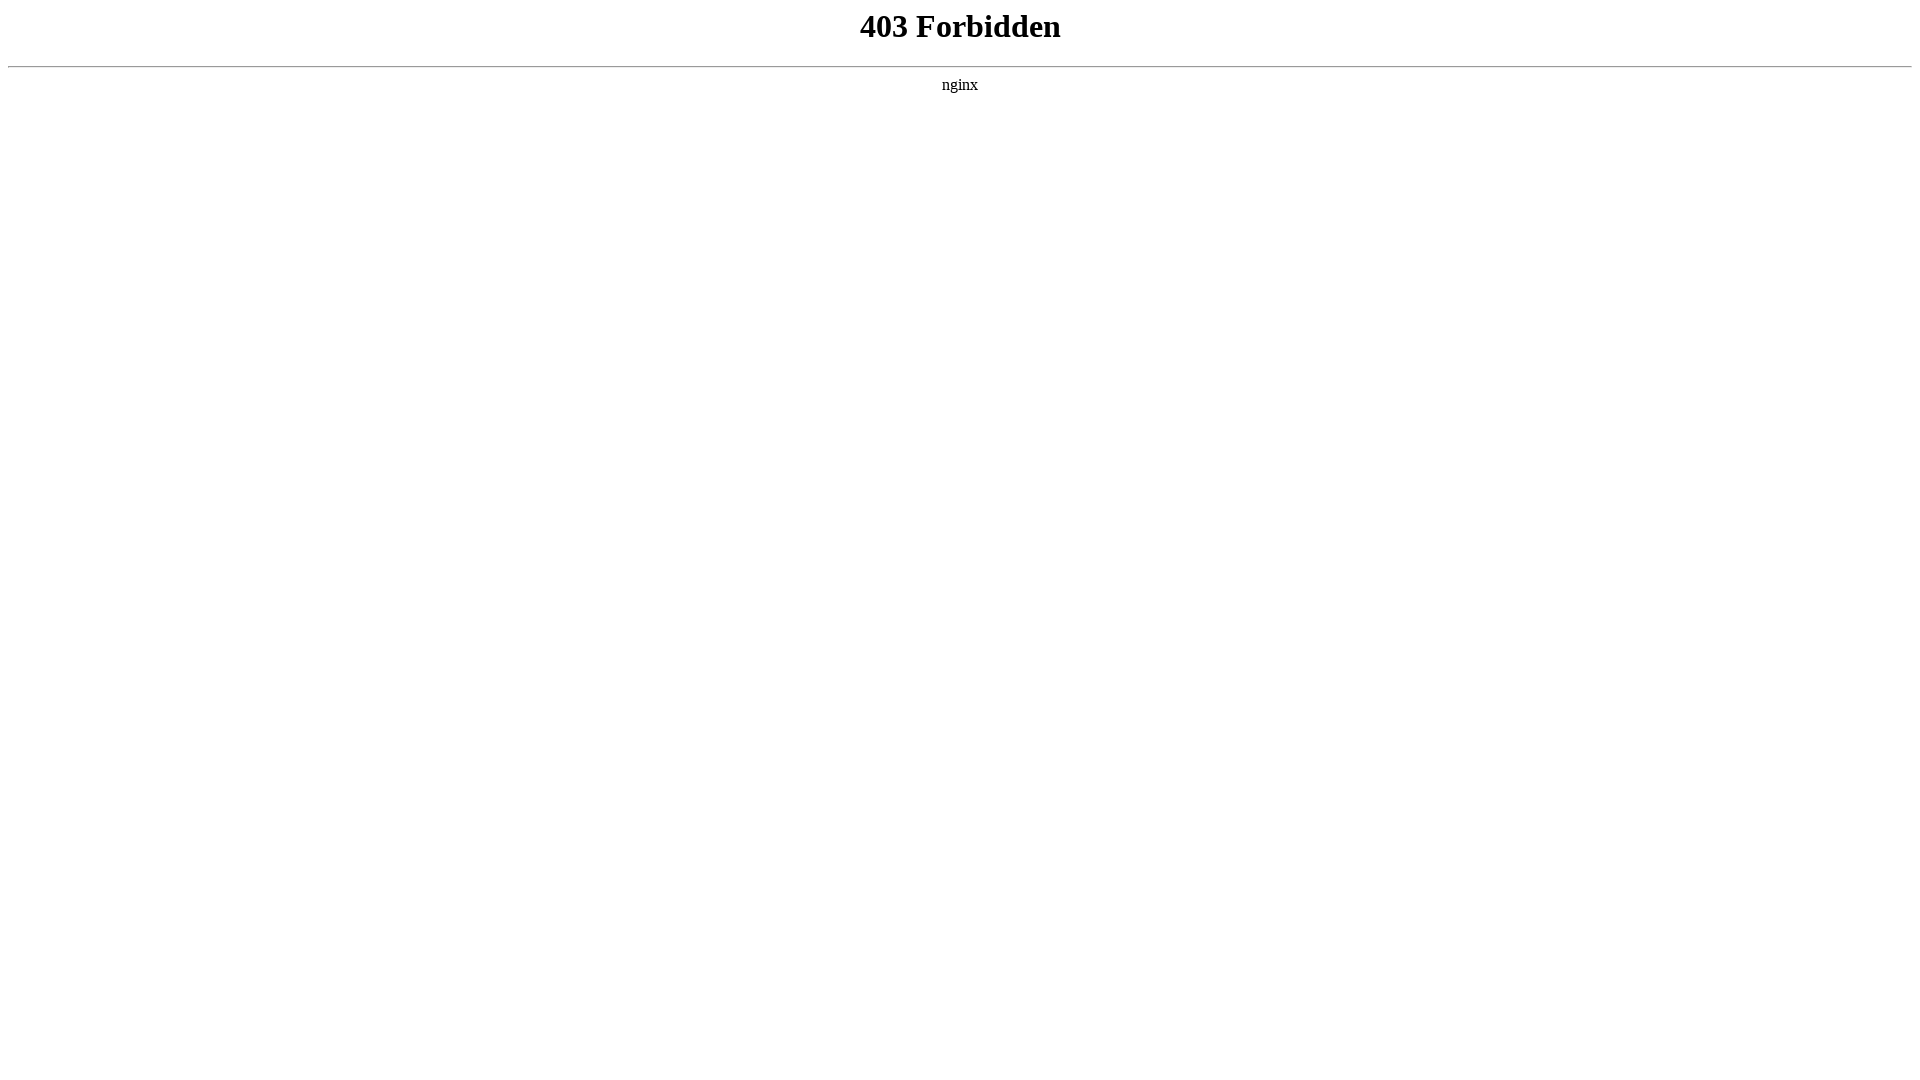

Page loaded successfully - DOM content ready
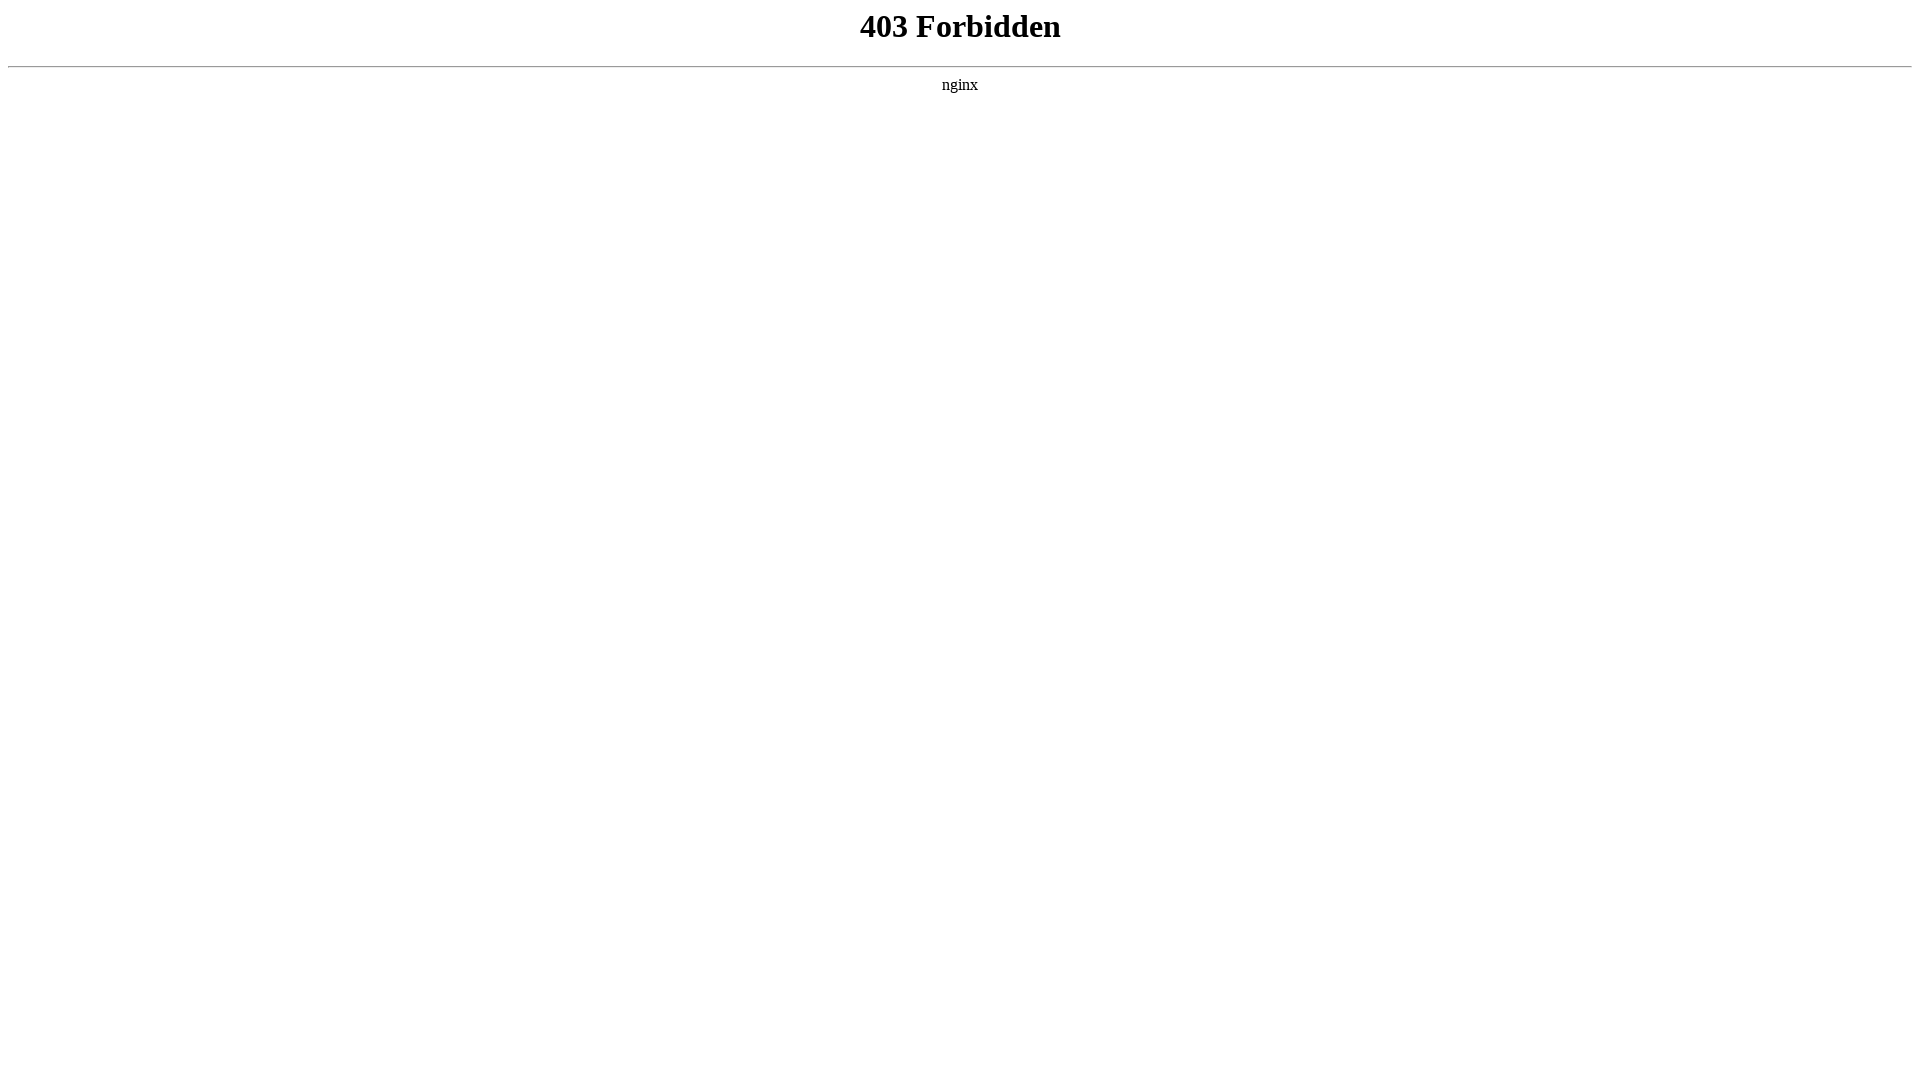

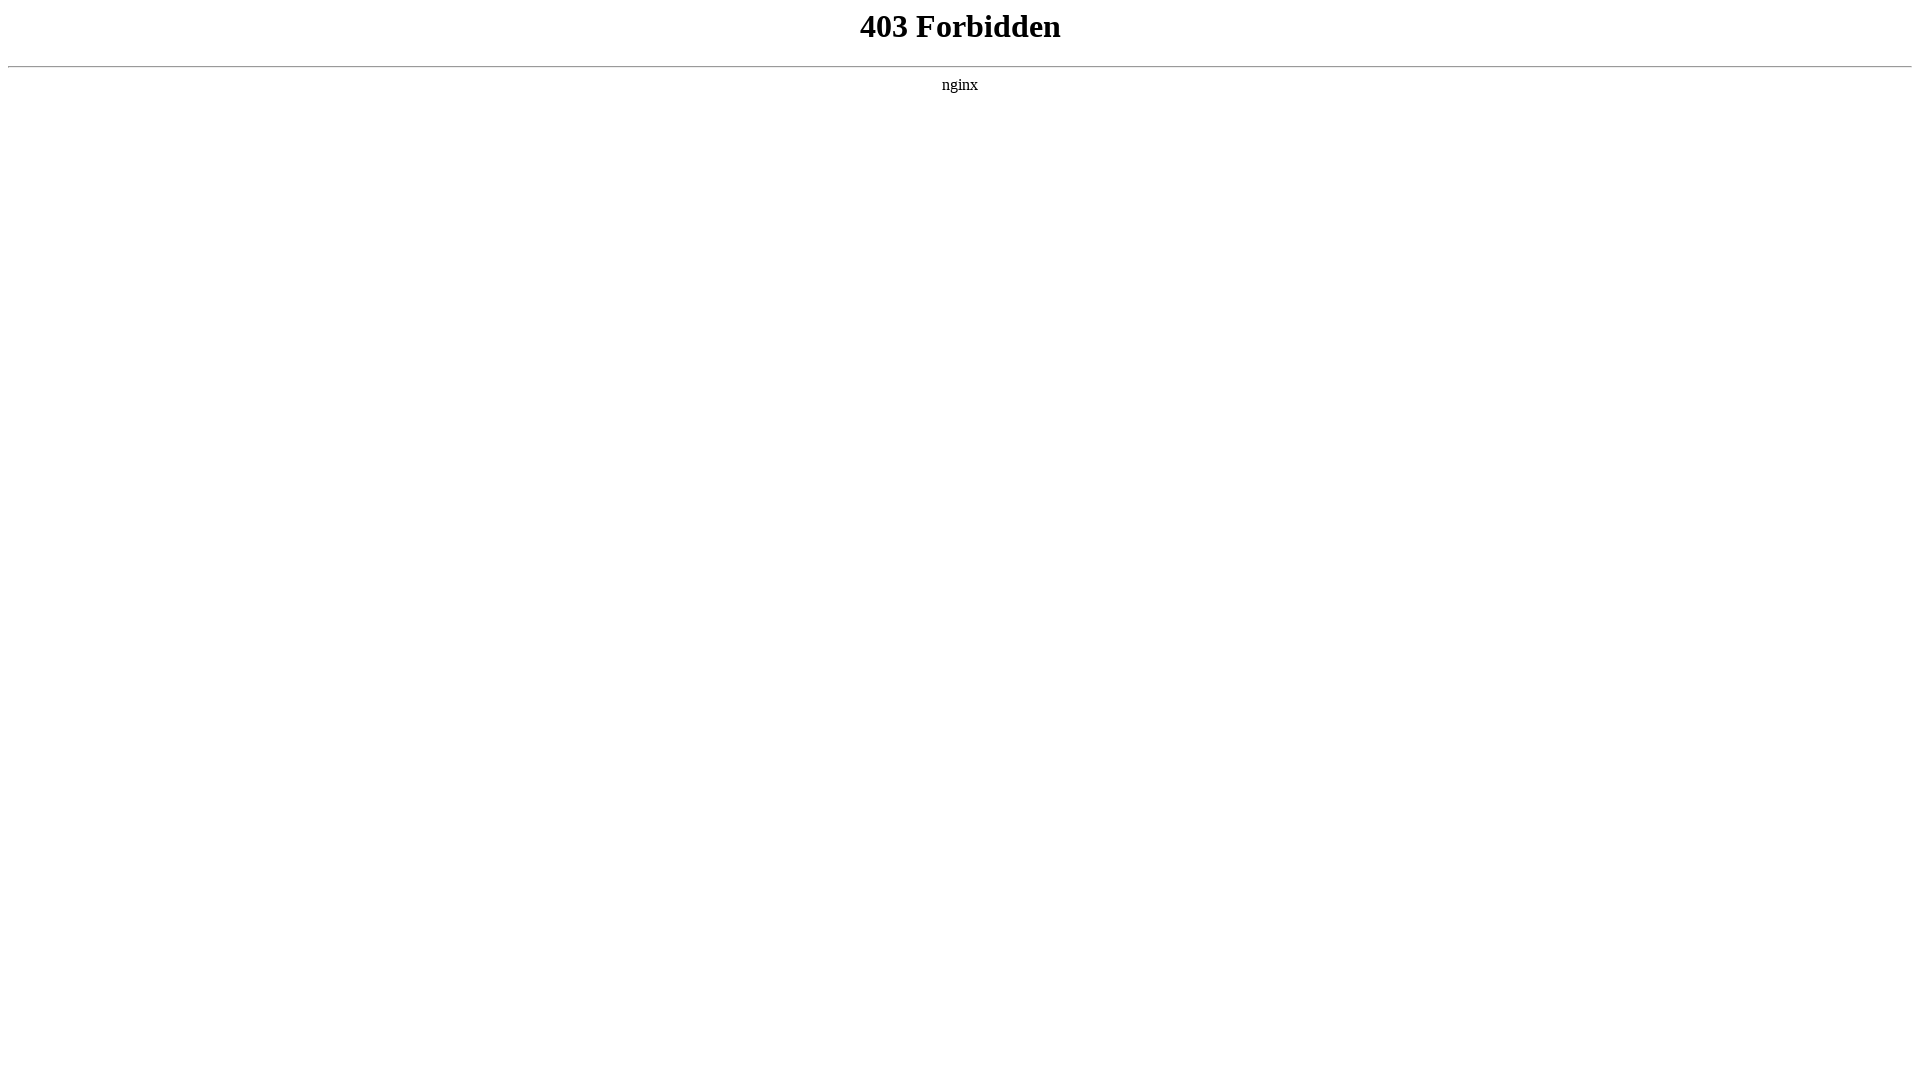